Tests window switching functionality by opening a new window, verifying content in the new window, then returning to the parent window

Starting URL: https://the-internet.herokuapp.com/windows

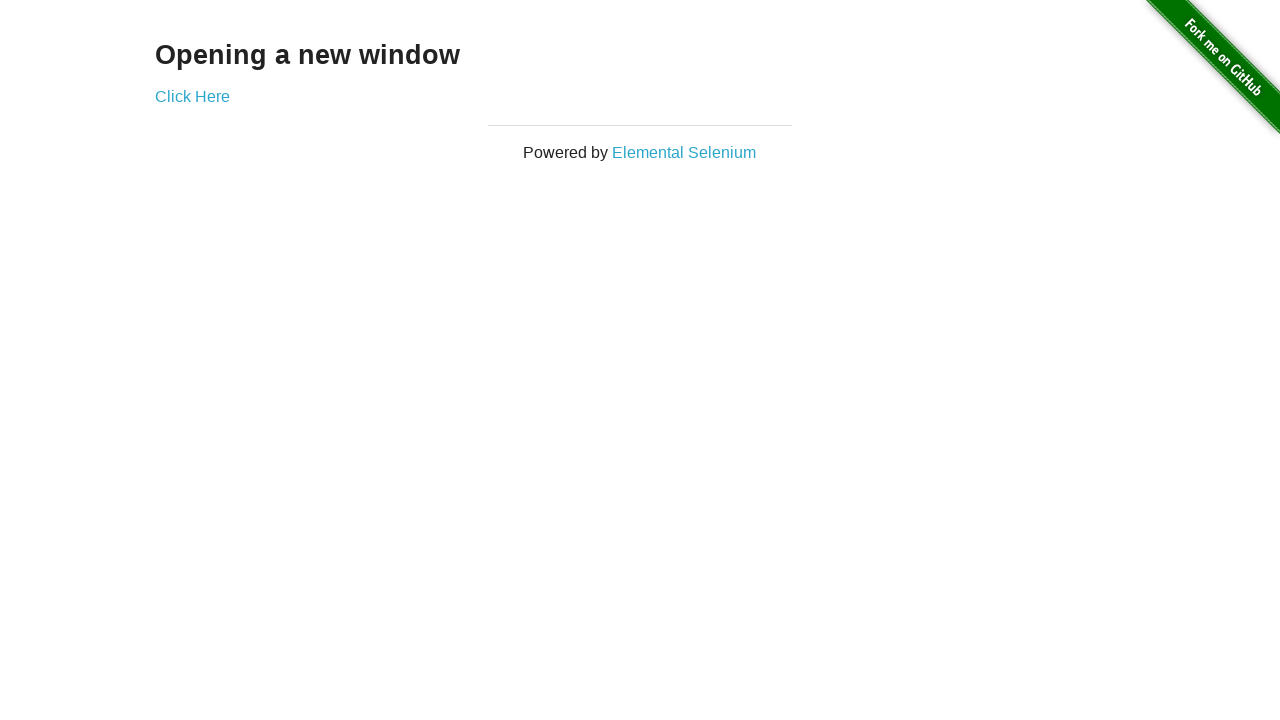

Stored reference to original page
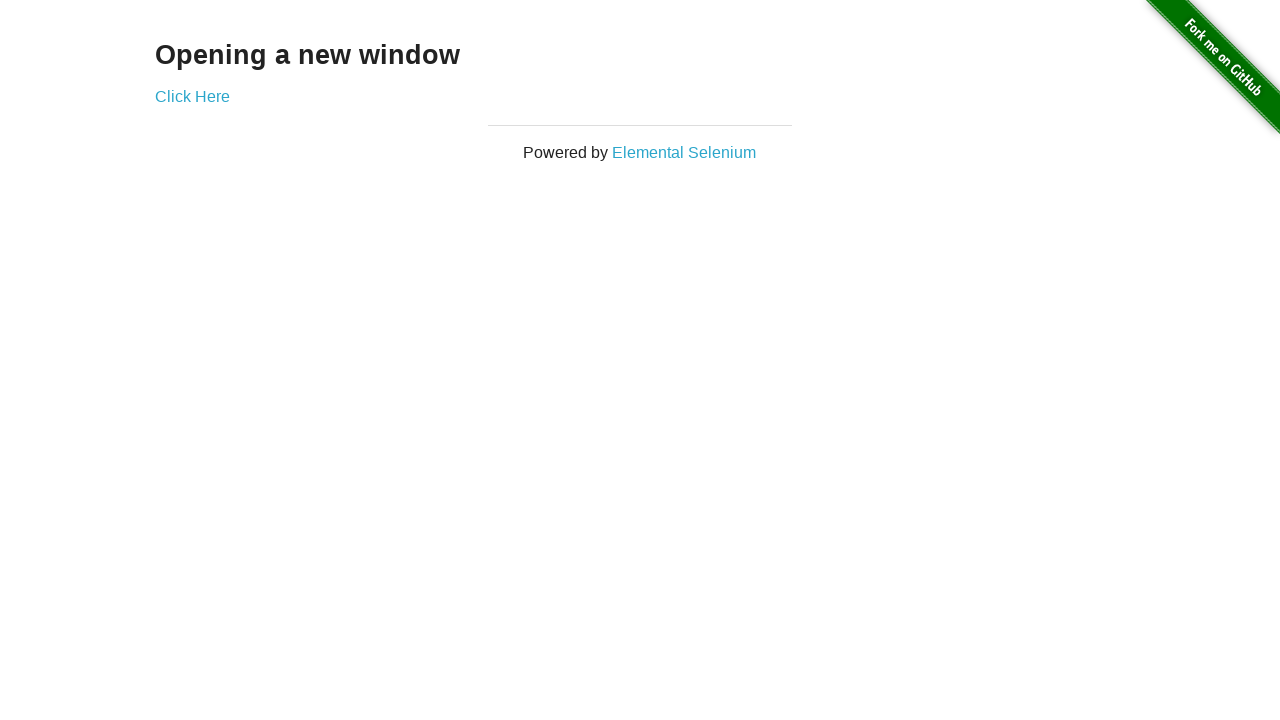

Clicked link to open new window and captured popup at (192, 96) on a[href='/windows/new']
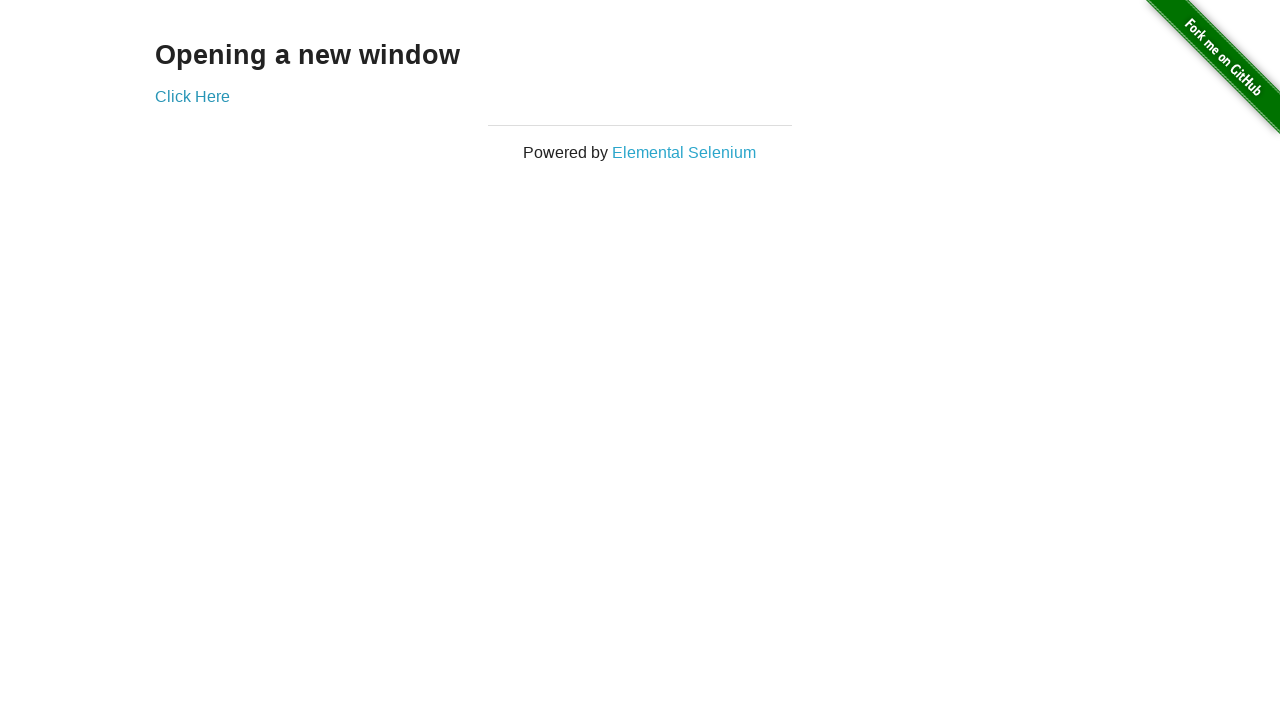

Retrieved new window page object
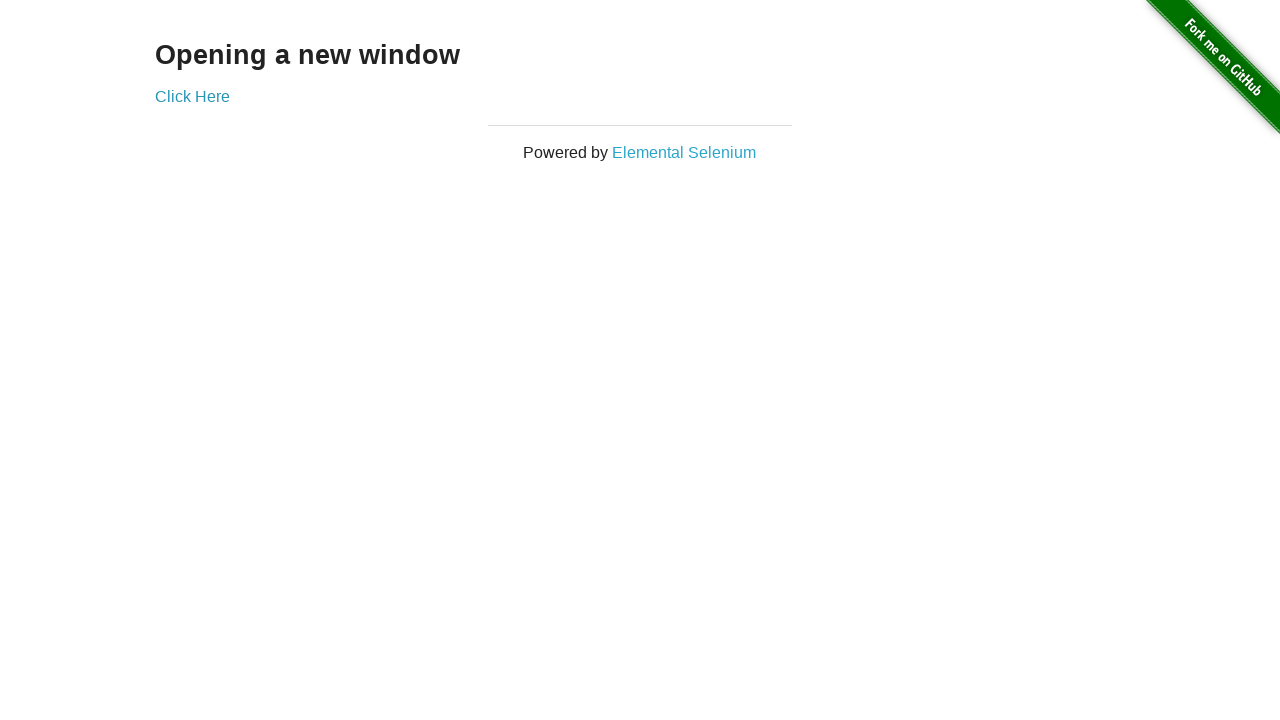

Located heading element in new window
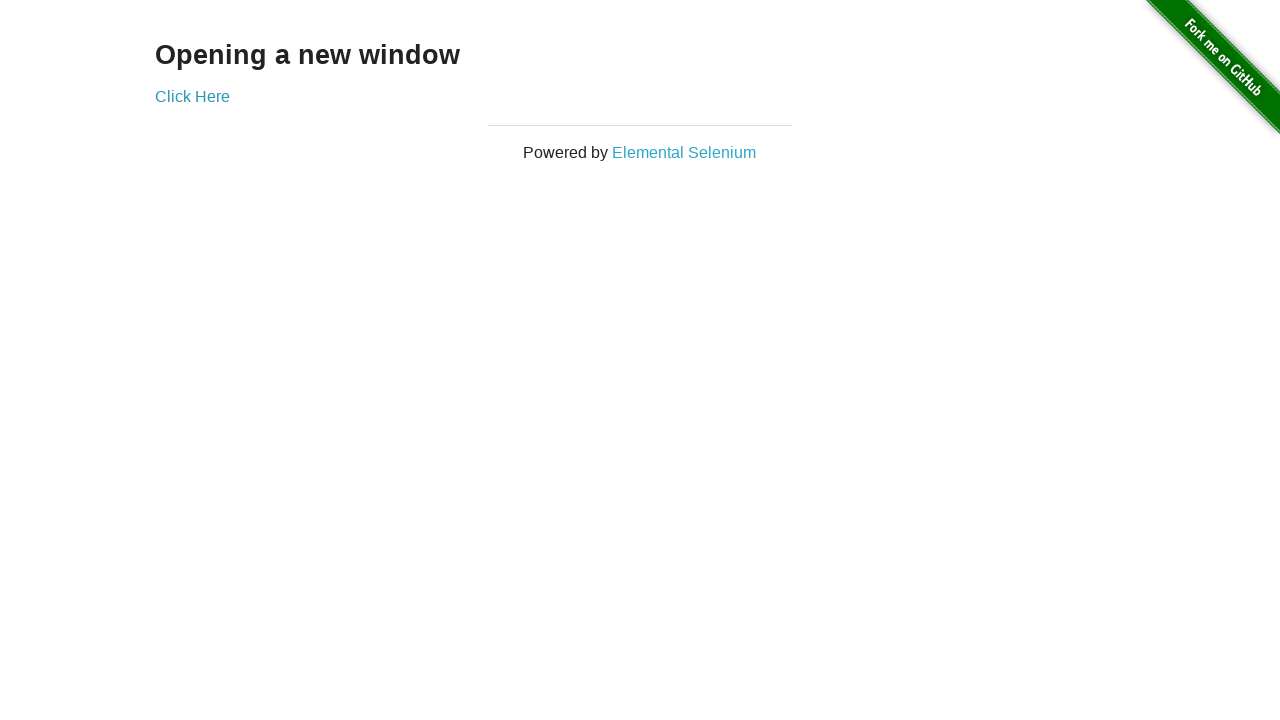

Verified new window heading text is 'New Window'
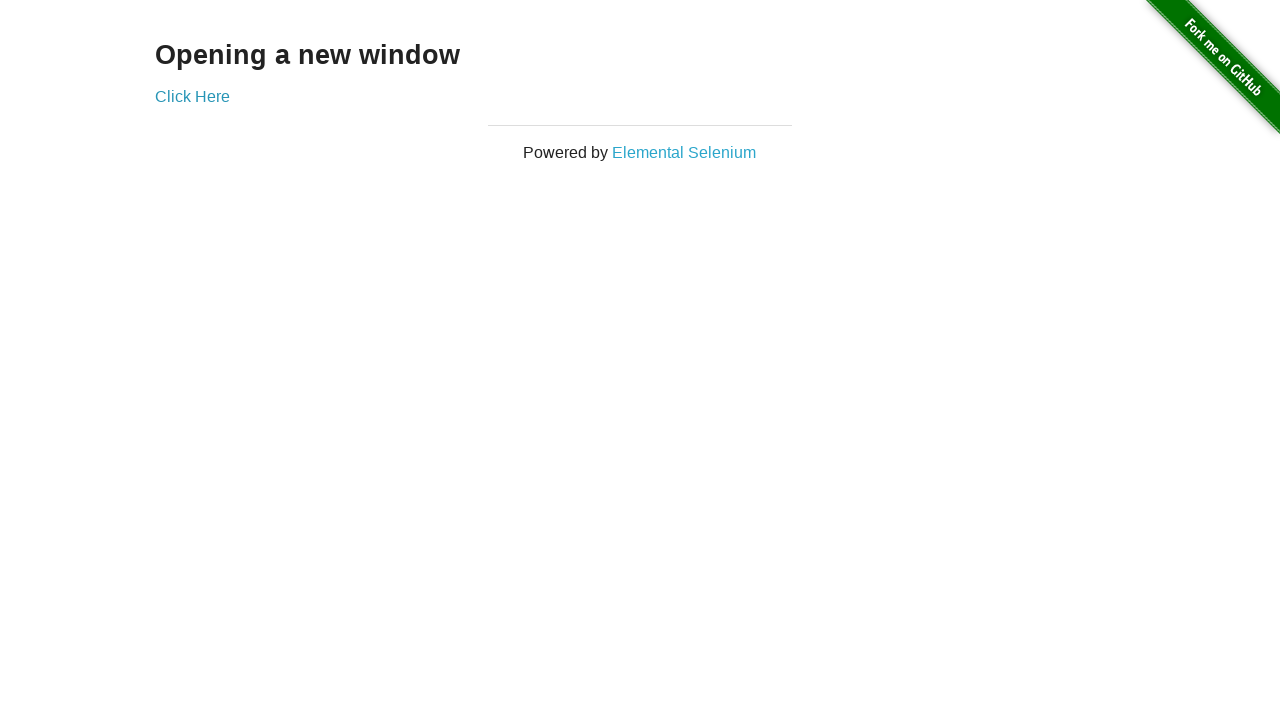

Closed the new window
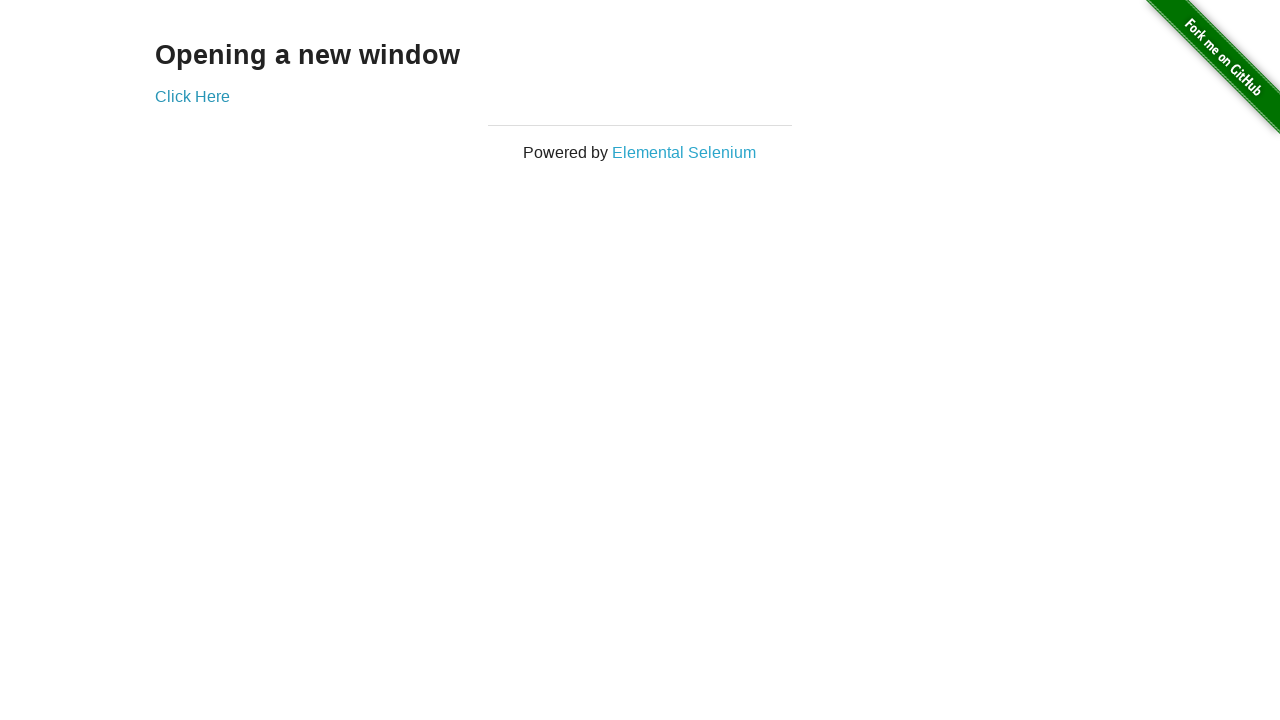

Located 'new window' link in original window
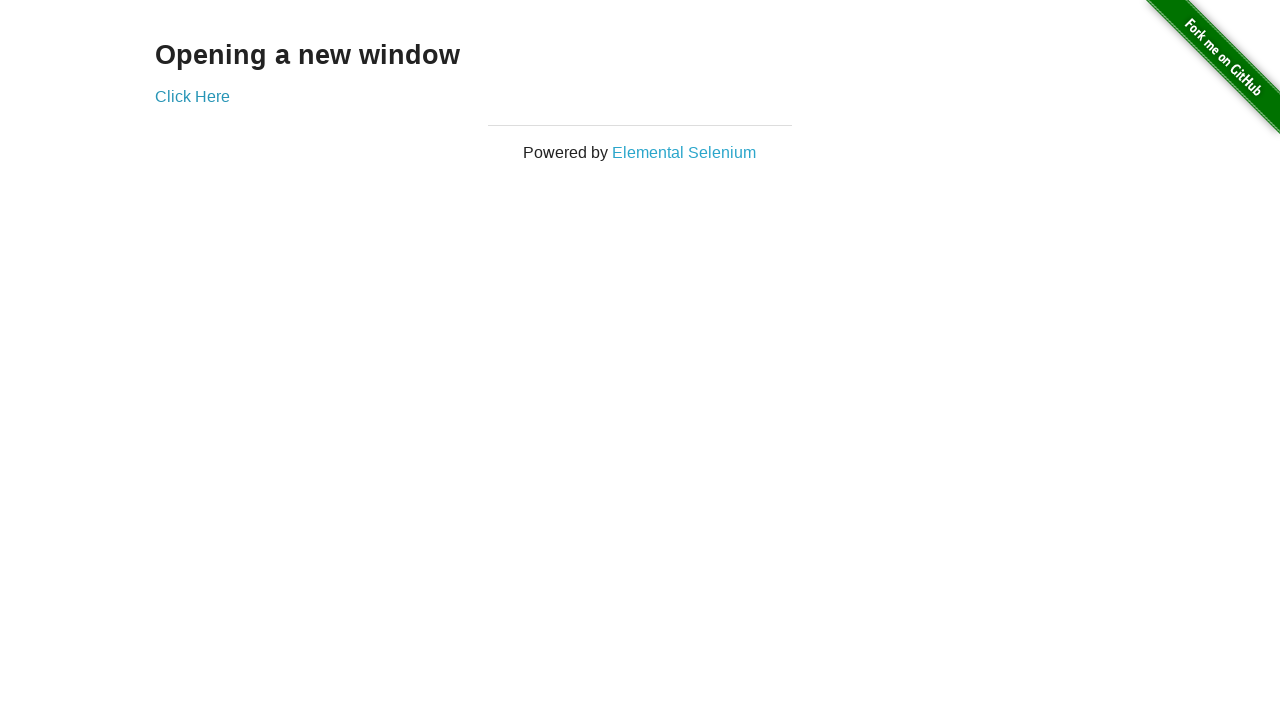

Verified 'new window' link is visible in original window
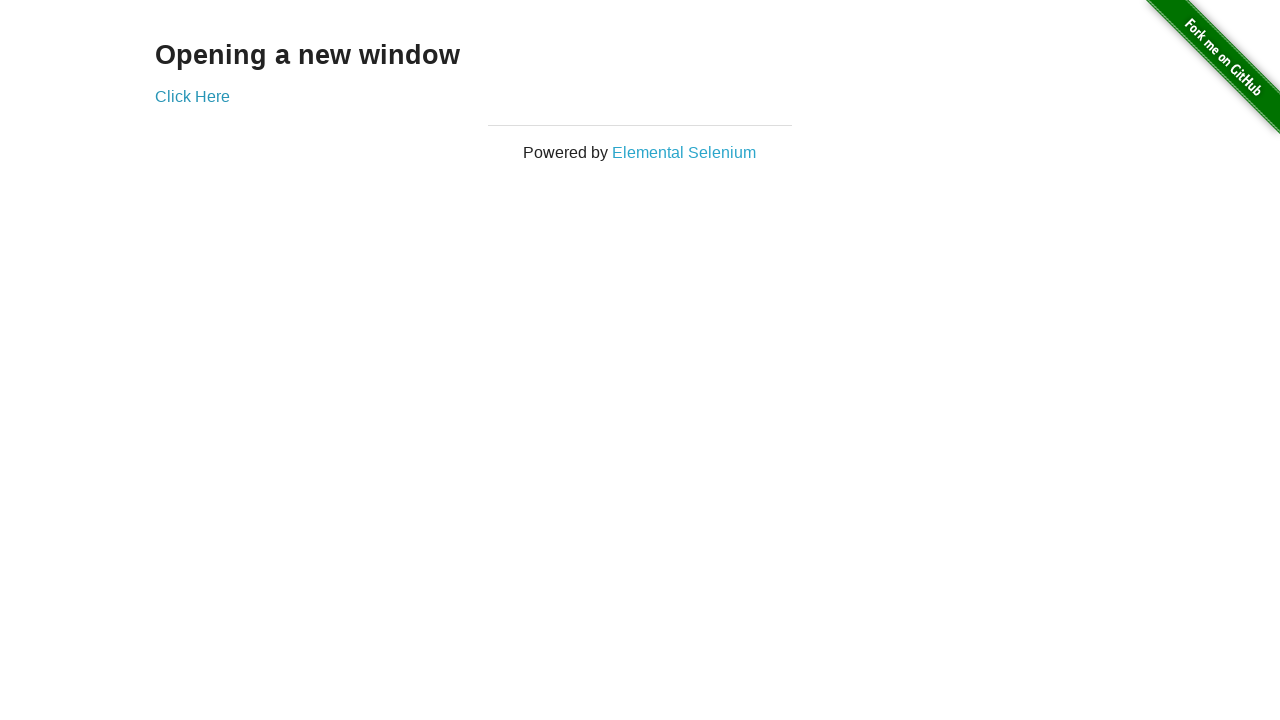

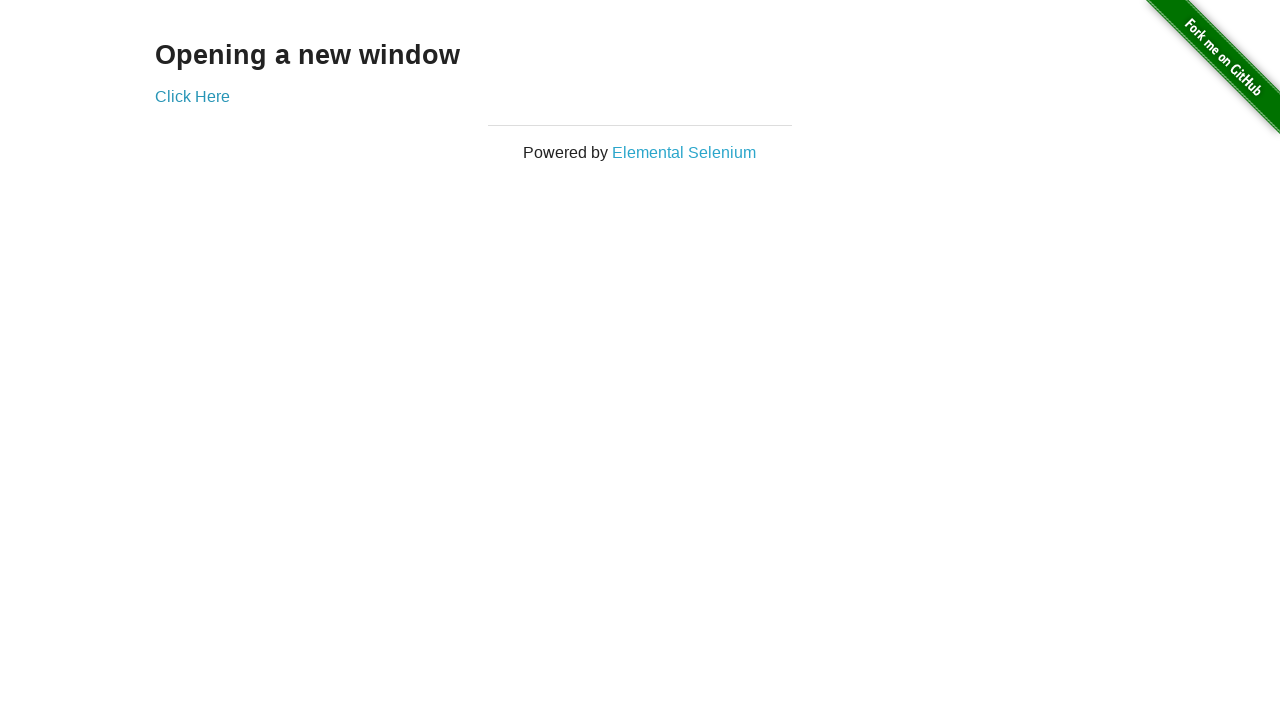